Tests single-select dropdown list by selecting items using different methods

Starting URL: http://antoniotrindade.com.br/treinoautomacao/elementsweb.html

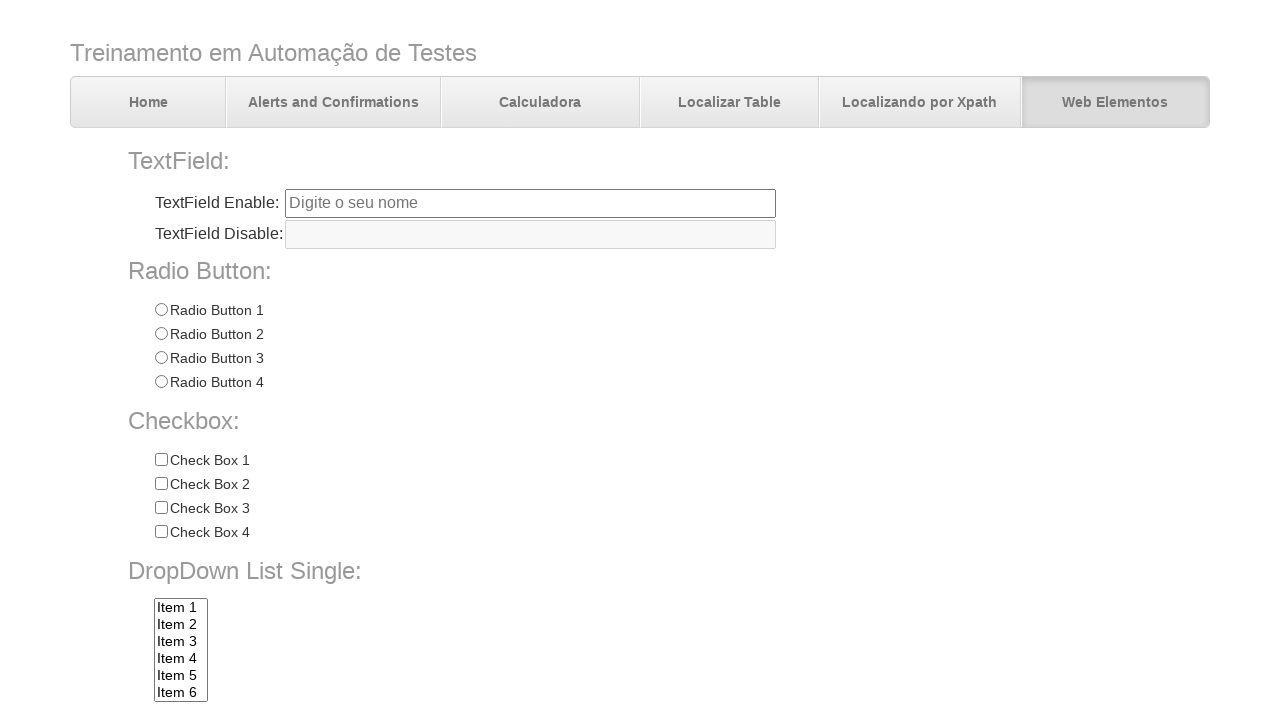

Navigated to elements web page
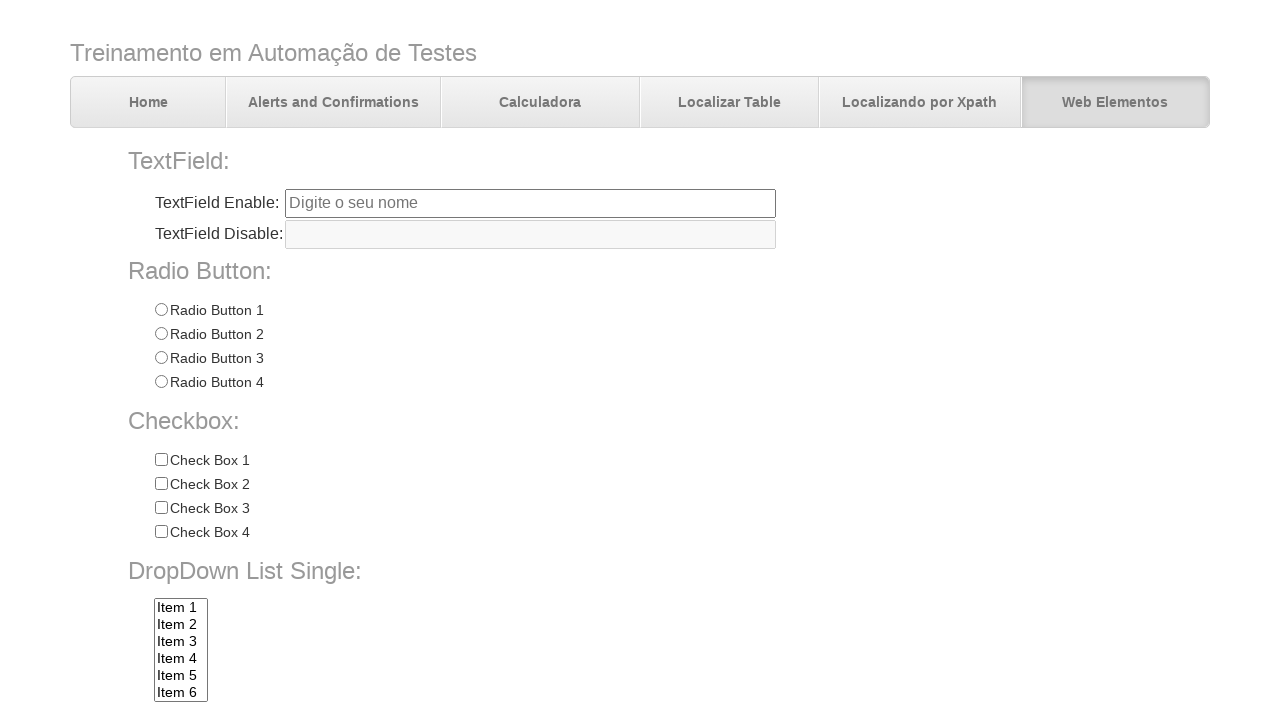

Selected first item in dropdown by index on select[name='dropdownlist']
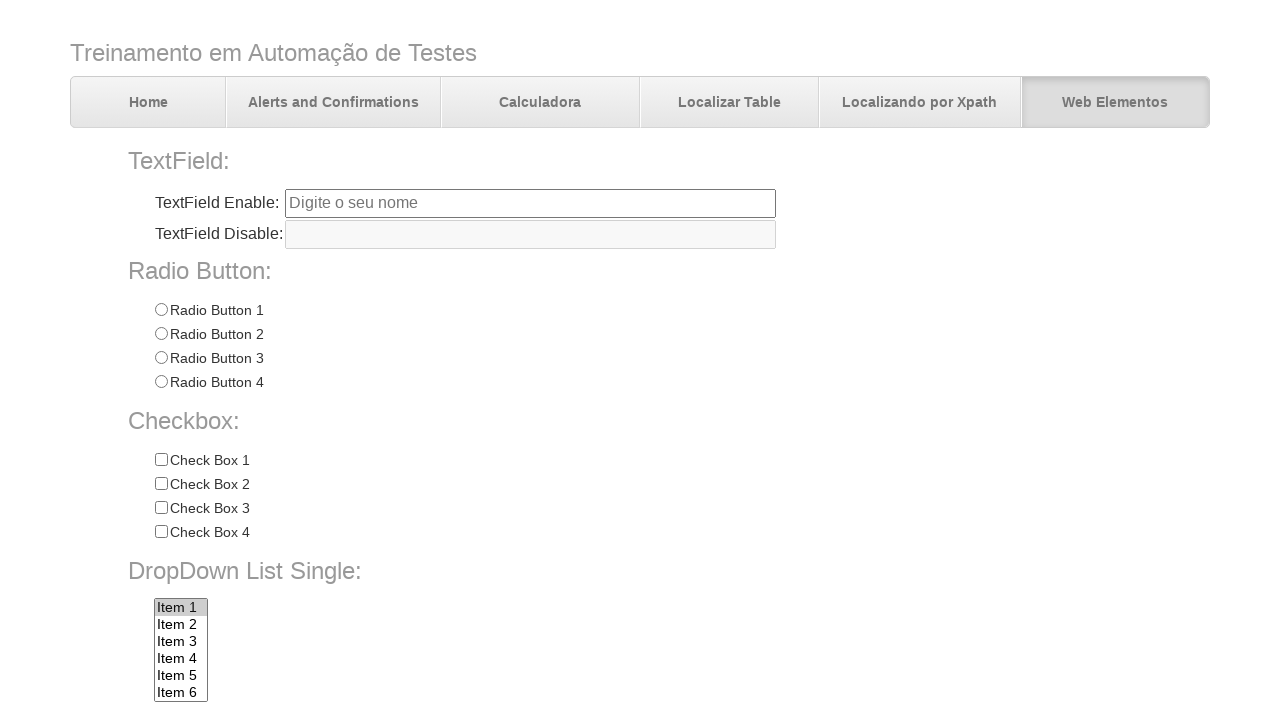

Selected 'Item 10' from dropdown by label on select[name='dropdownlist']
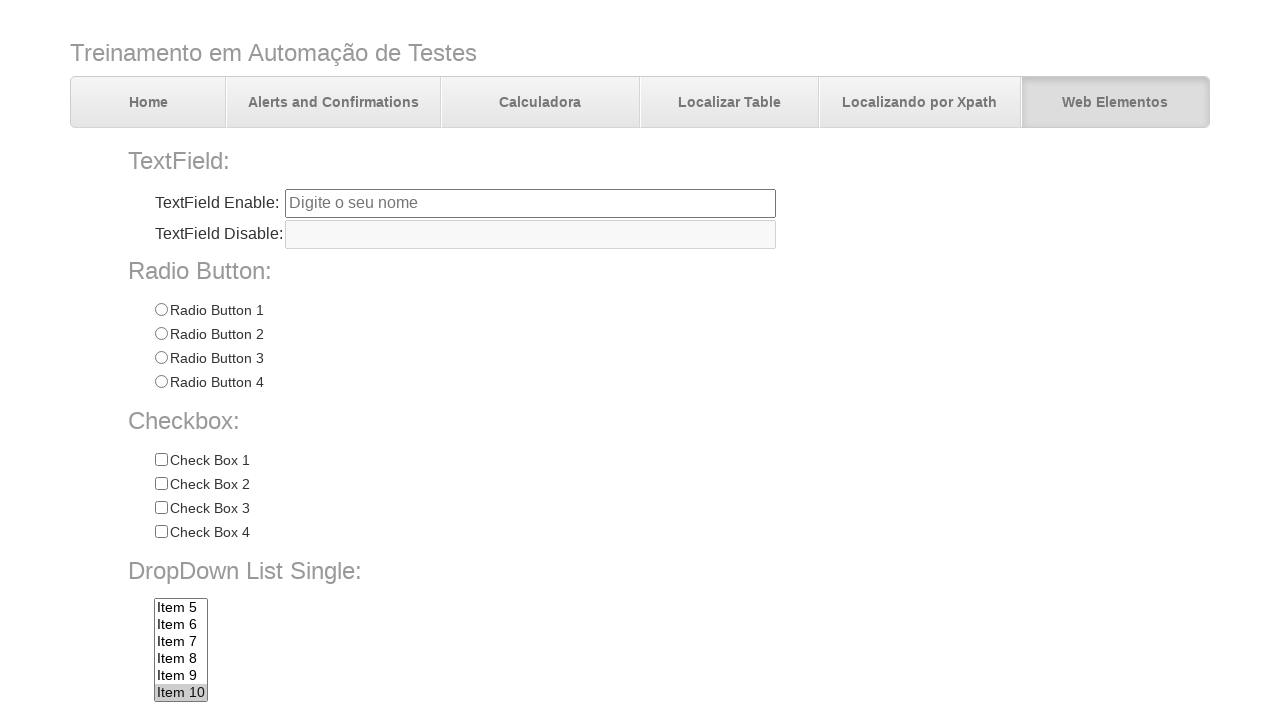

Selected 'Item 7' from dropdown by label on select[name='dropdownlist']
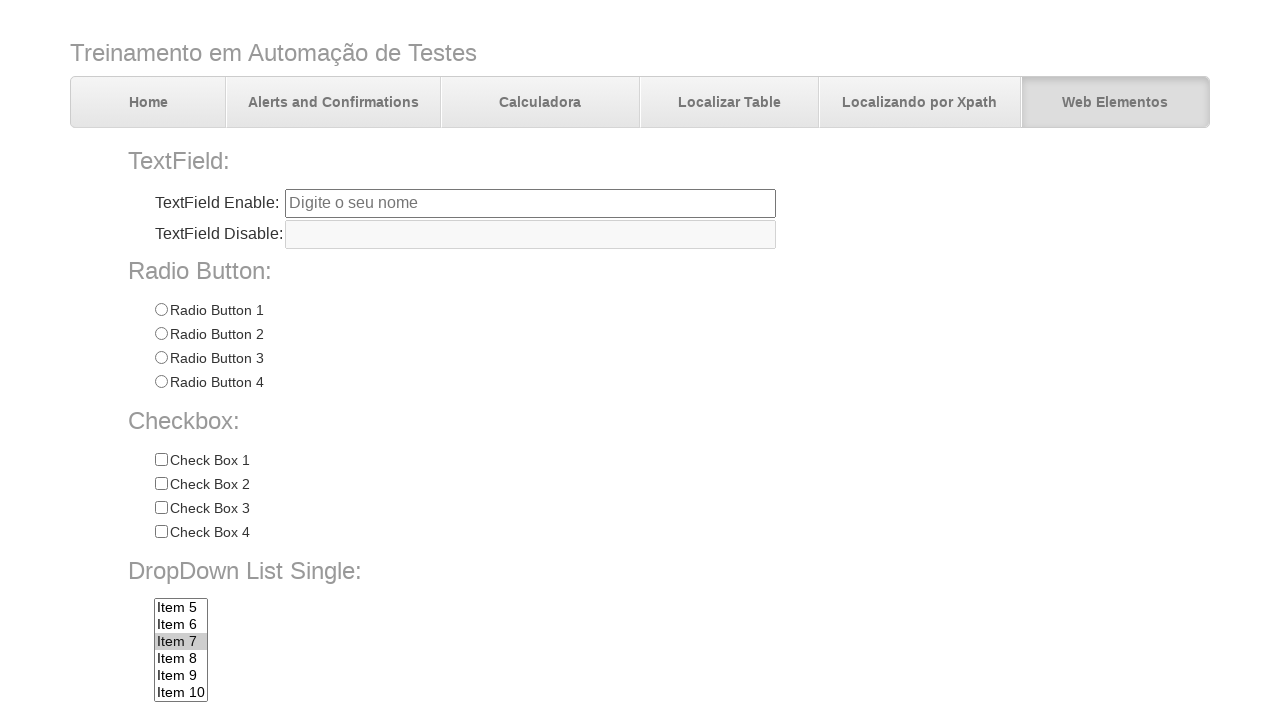

Verified that 'item7' is the selected value in dropdown
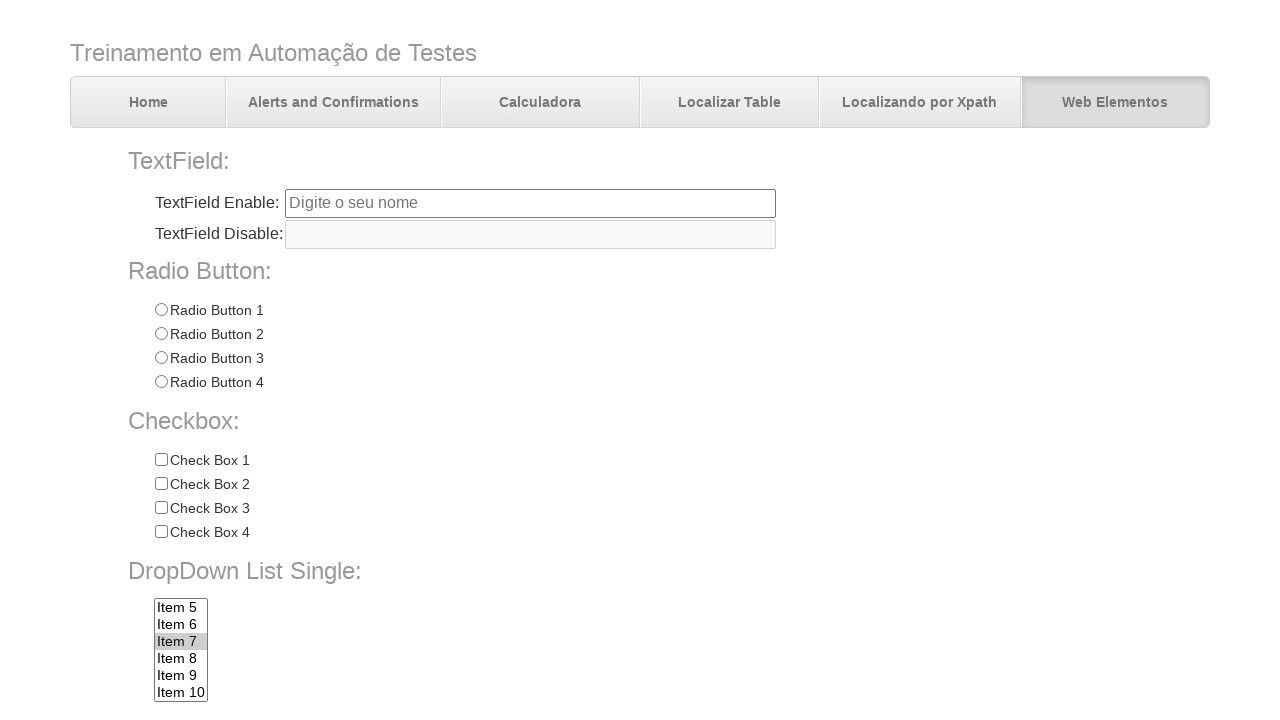

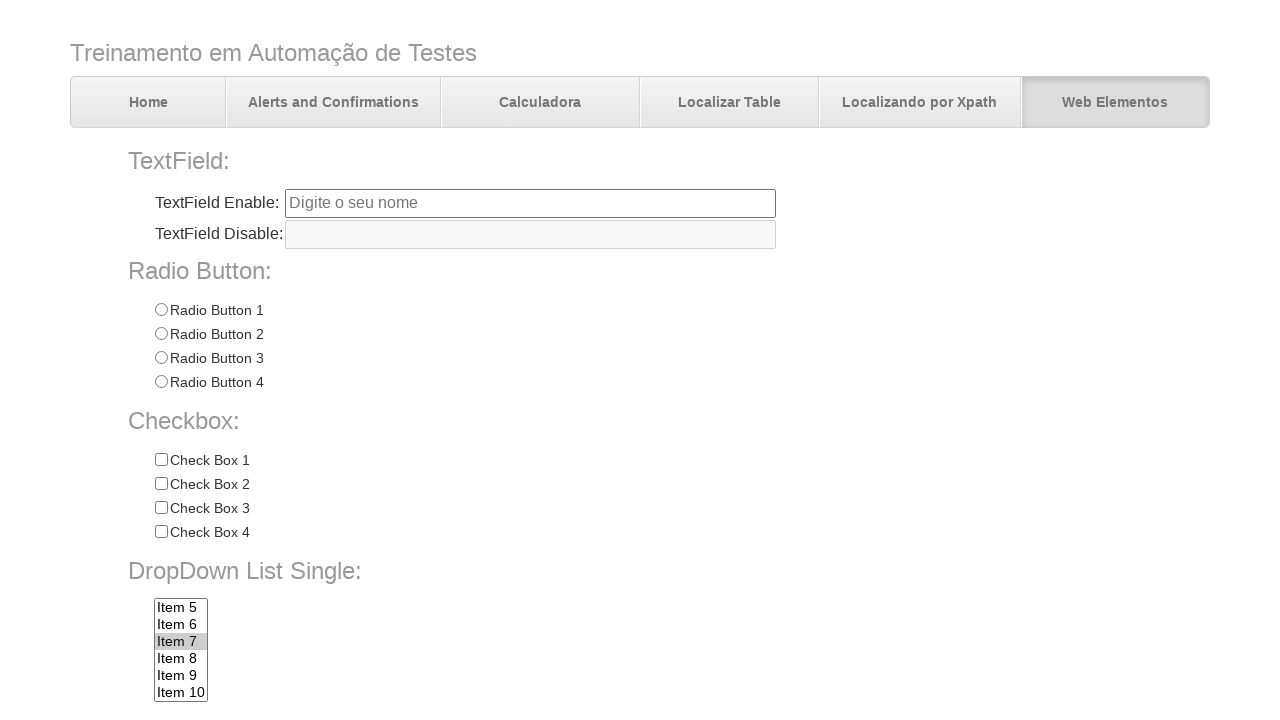